Navigates to a GitHub file page and clicks the download button to initiate a PDF file download

Starting URL: https://github.com/AlikGallyamov/Python_hw_7/blob/main/original/examplePdf.pdf

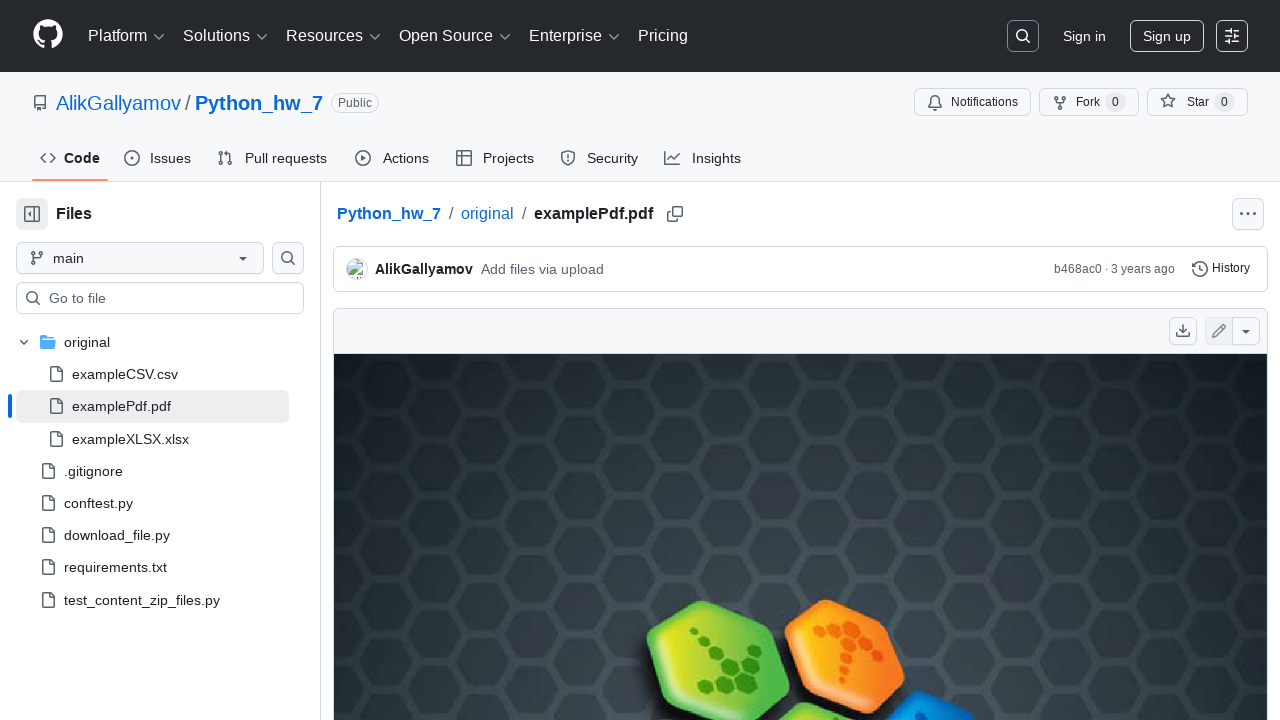

Navigated to GitHub file page for examplePdf.pdf
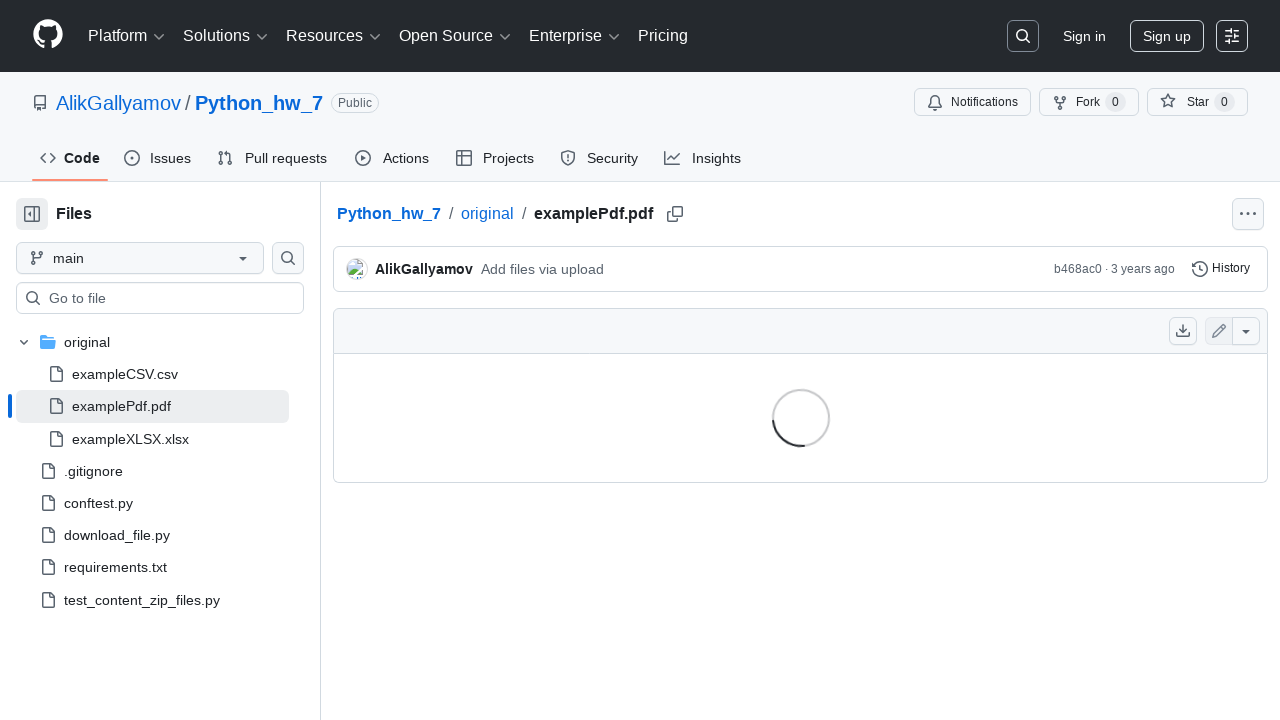

Clicked download raw button to initiate PDF download at (1183, 331) on [data-testid='download-raw-button']
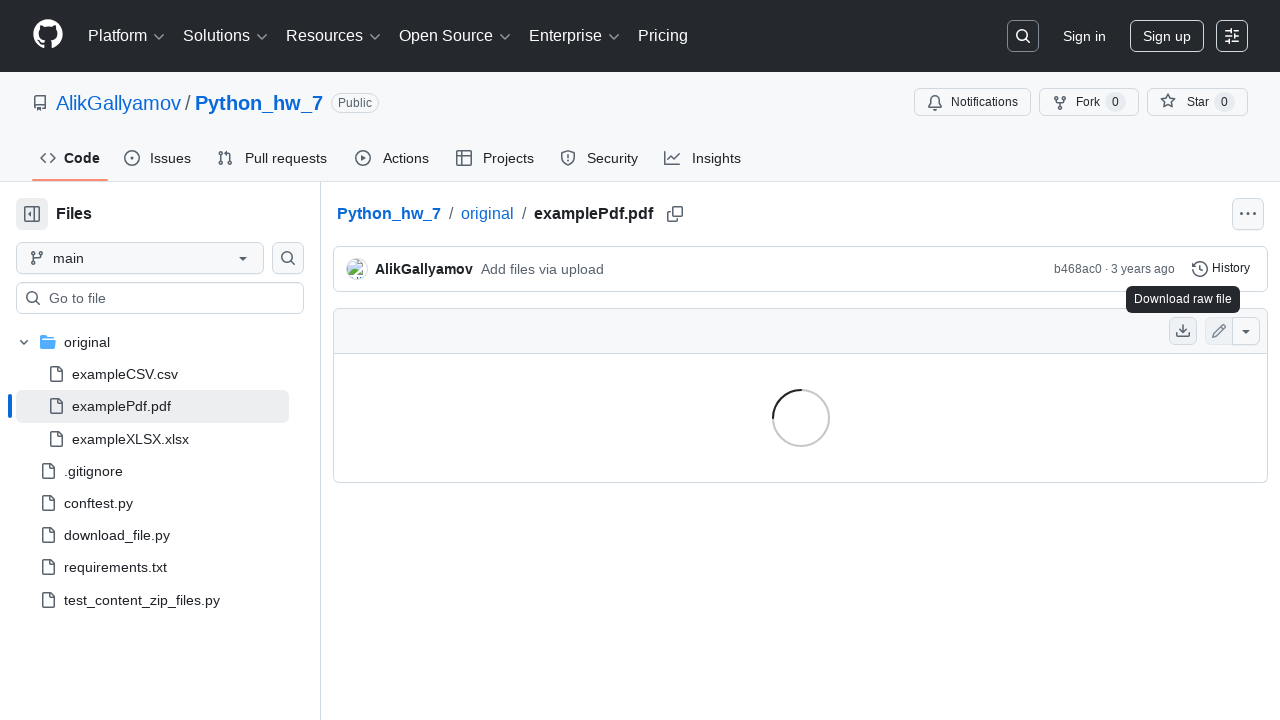

Waited 2 seconds for download to initiate
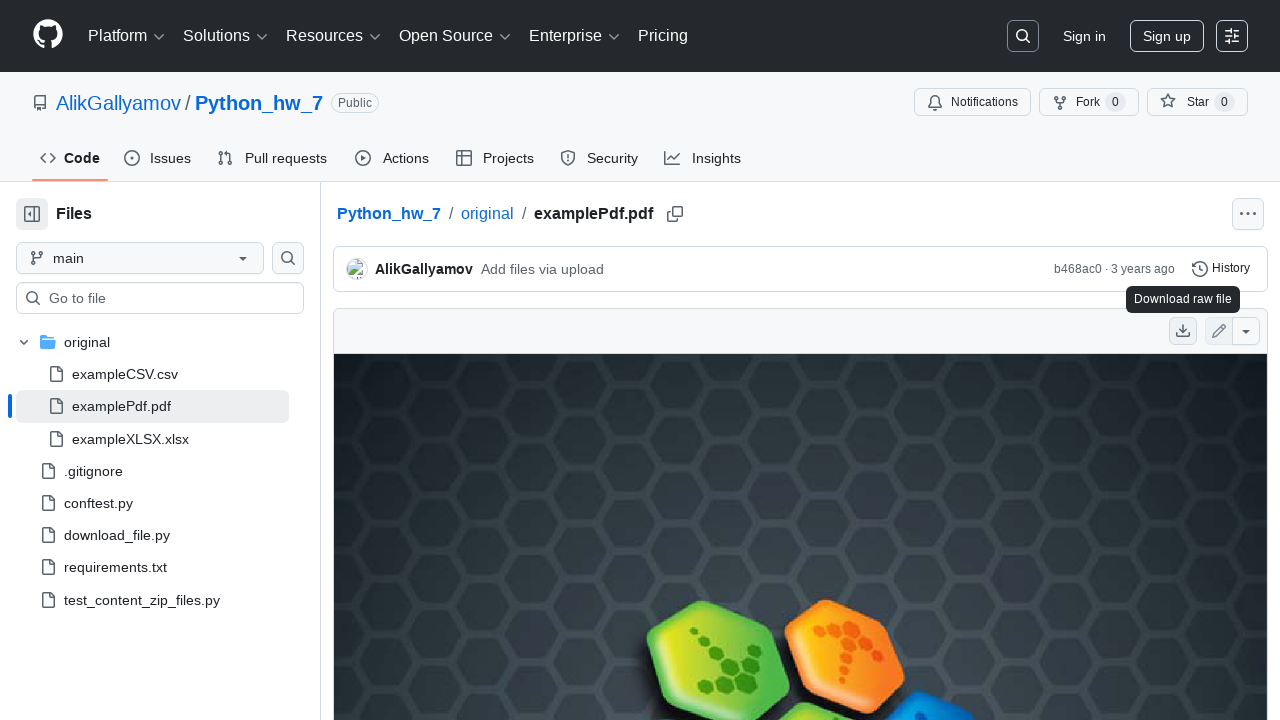

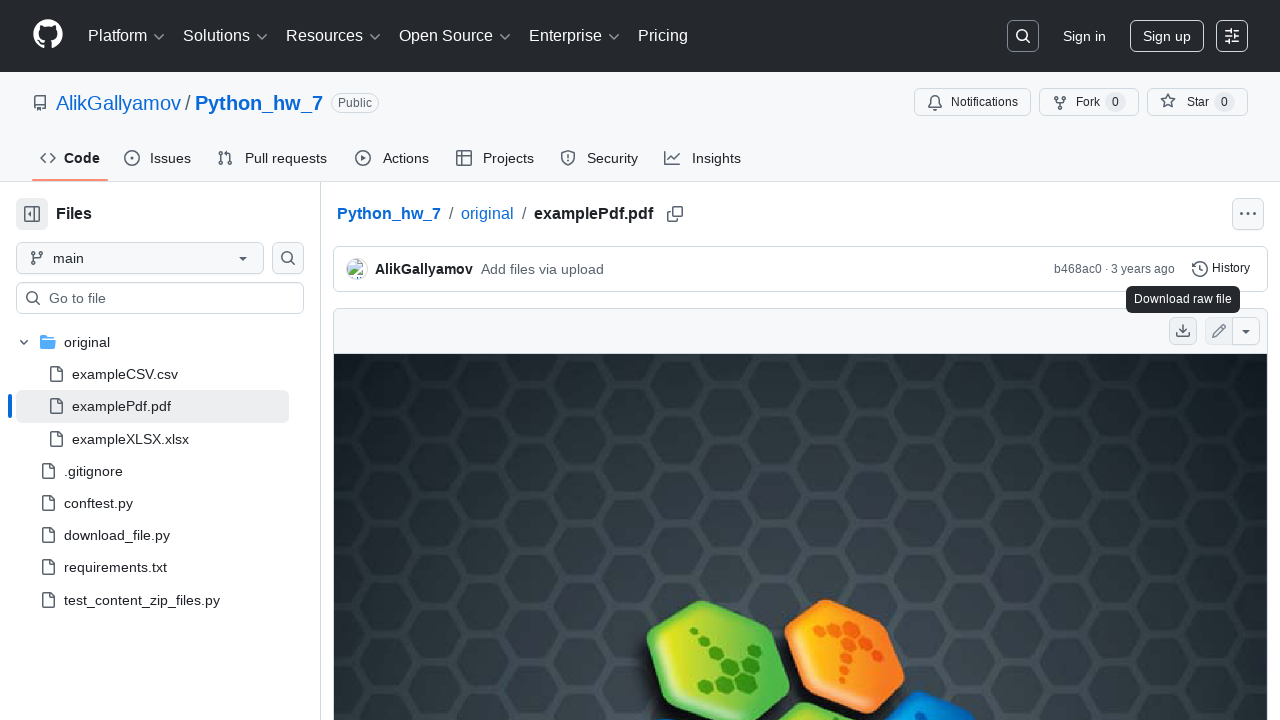